Tests displaying all items after filtering by clicking the All filter

Starting URL: https://demo.playwright.dev/todomvc

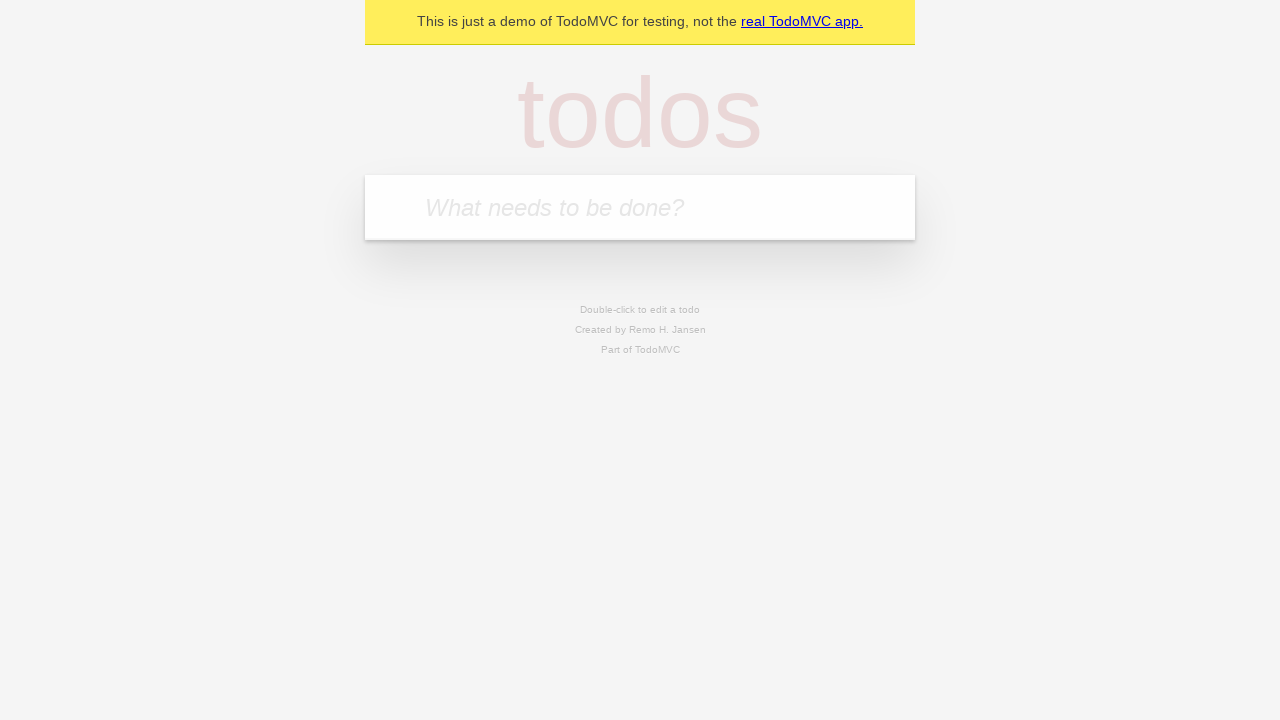

Filled new todo input with 'buy some cheese' on .new-todo
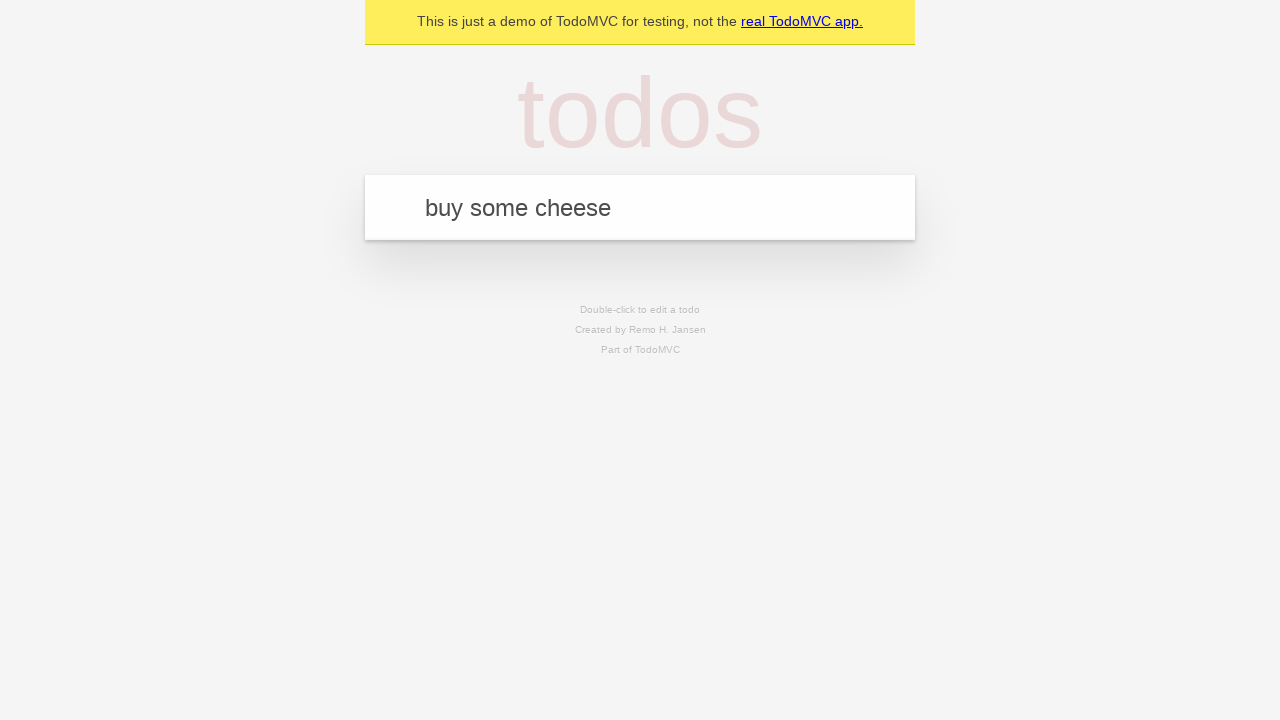

Pressed Enter to add first todo on .new-todo
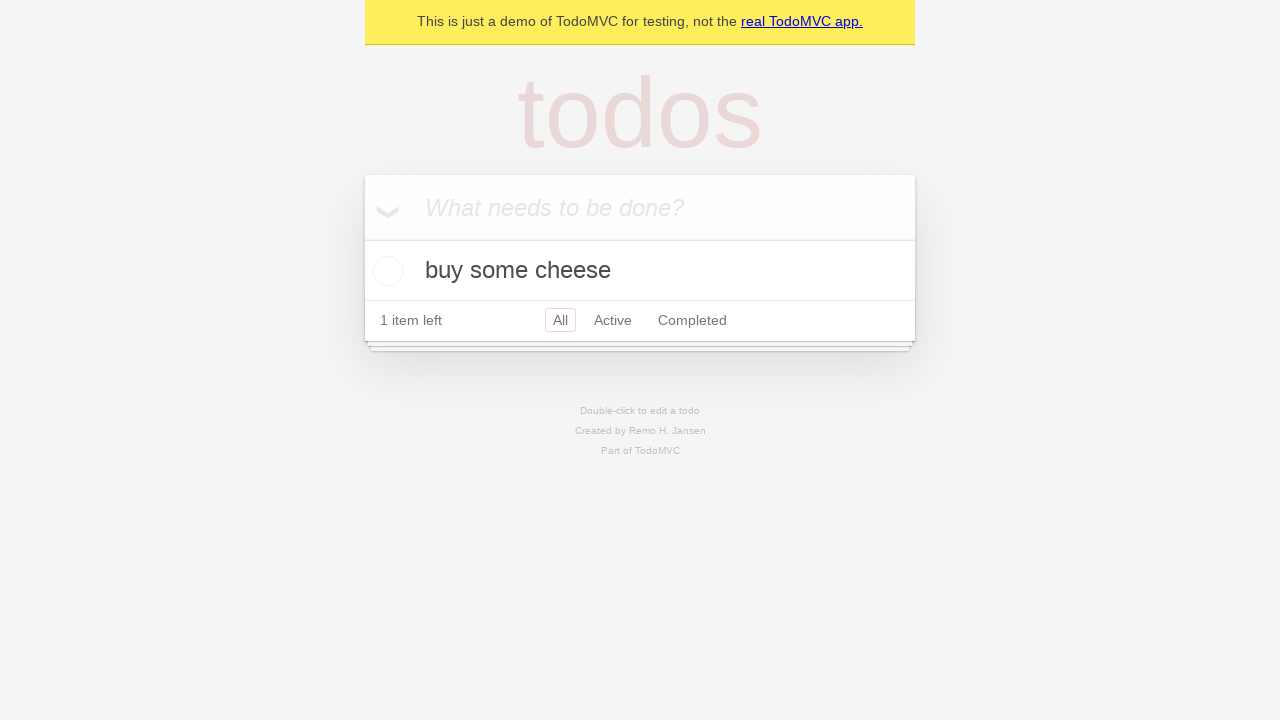

Filled new todo input with 'feed the cat' on .new-todo
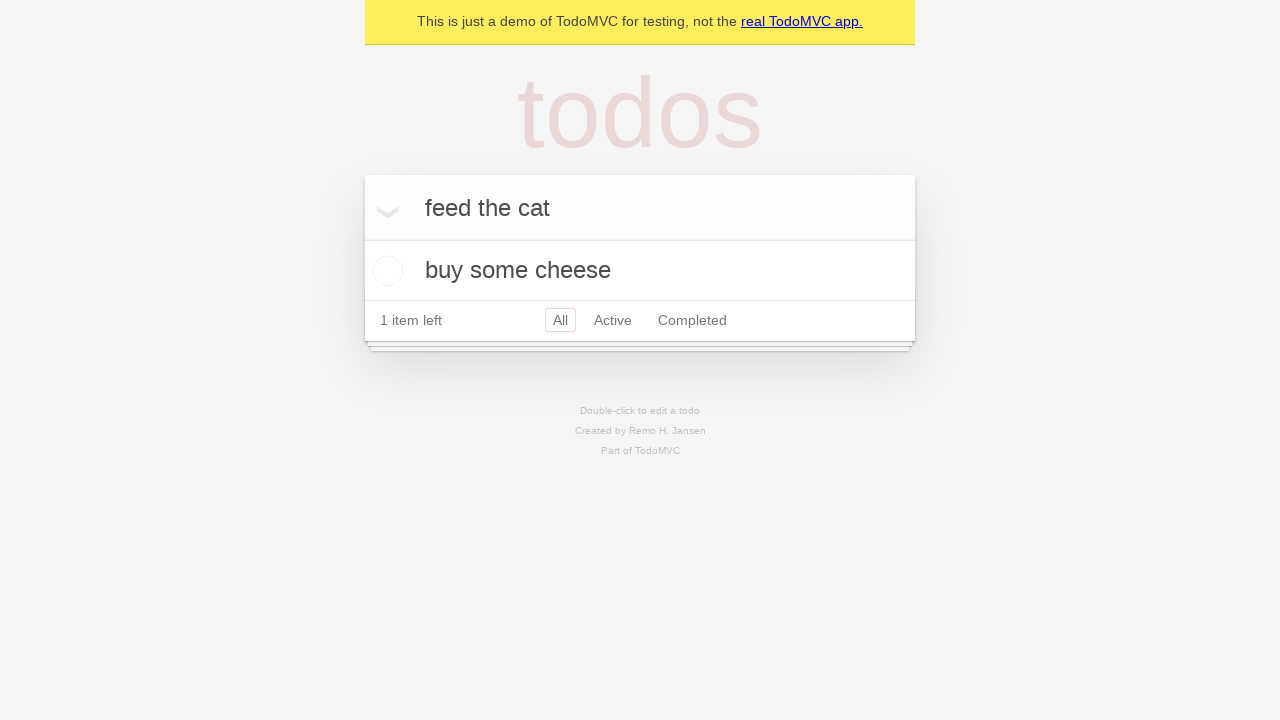

Pressed Enter to add second todo on .new-todo
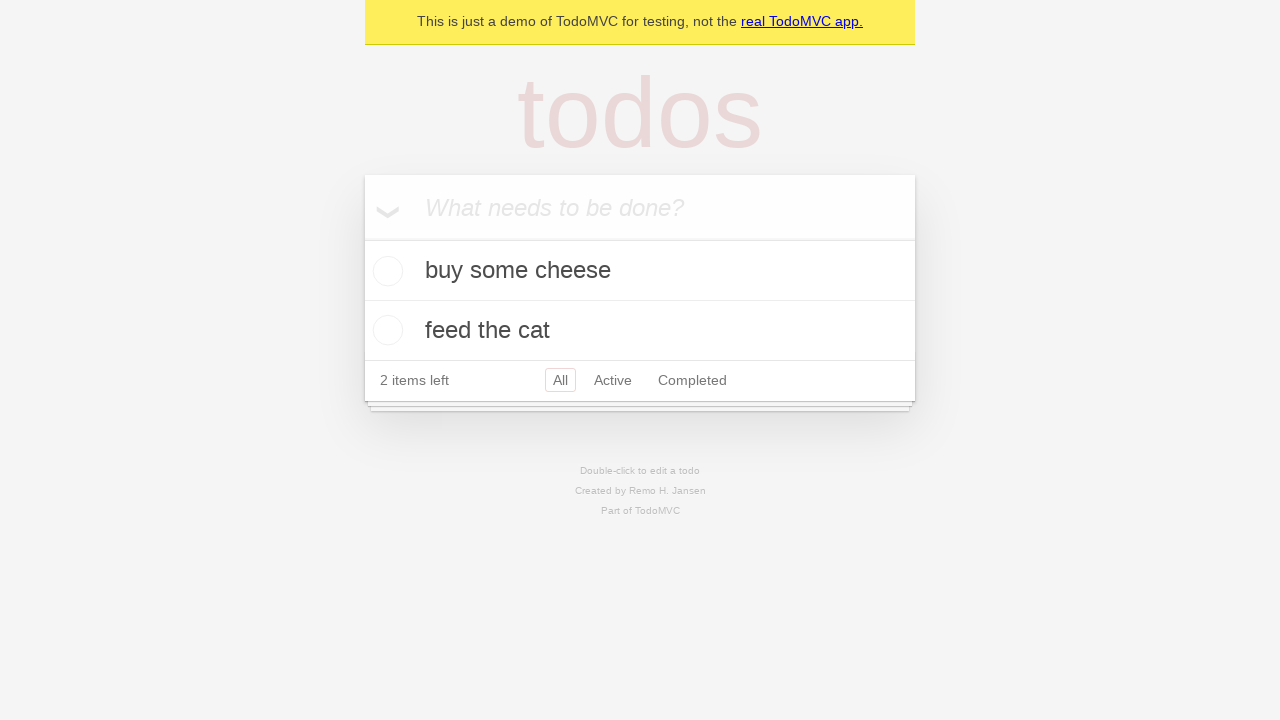

Filled new todo input with 'book a doctors appointment' on .new-todo
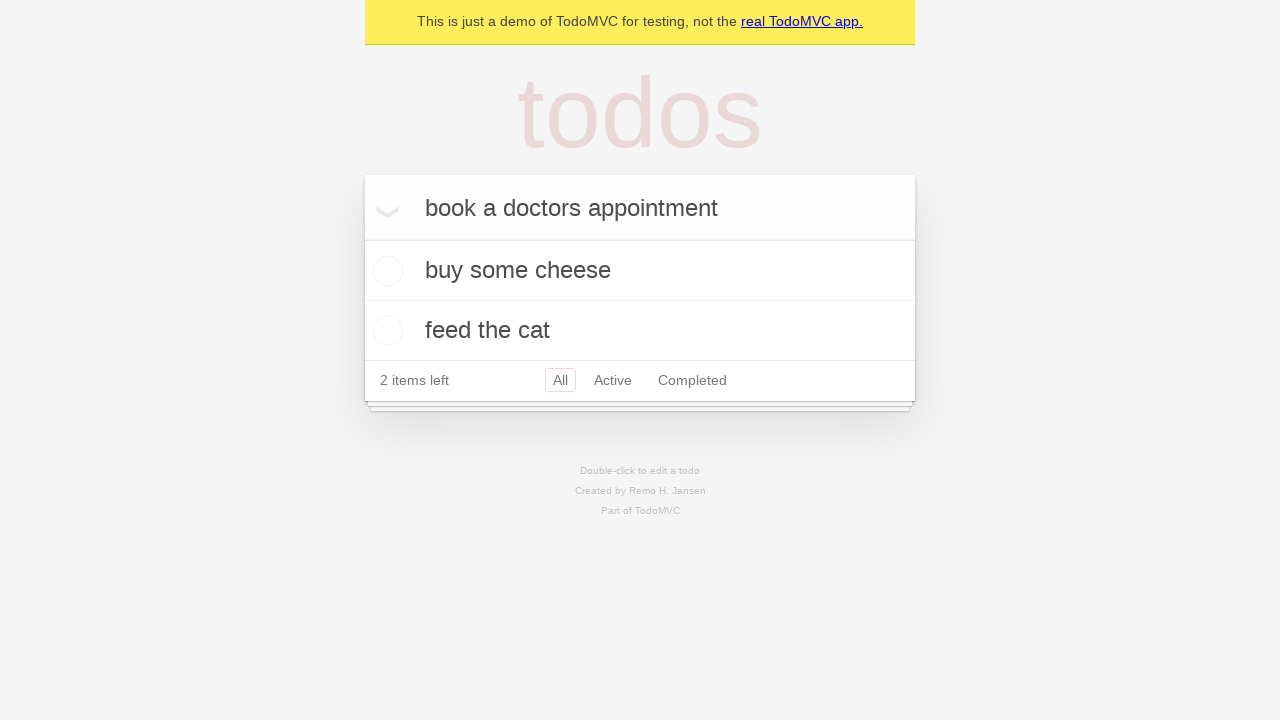

Pressed Enter to add third todo on .new-todo
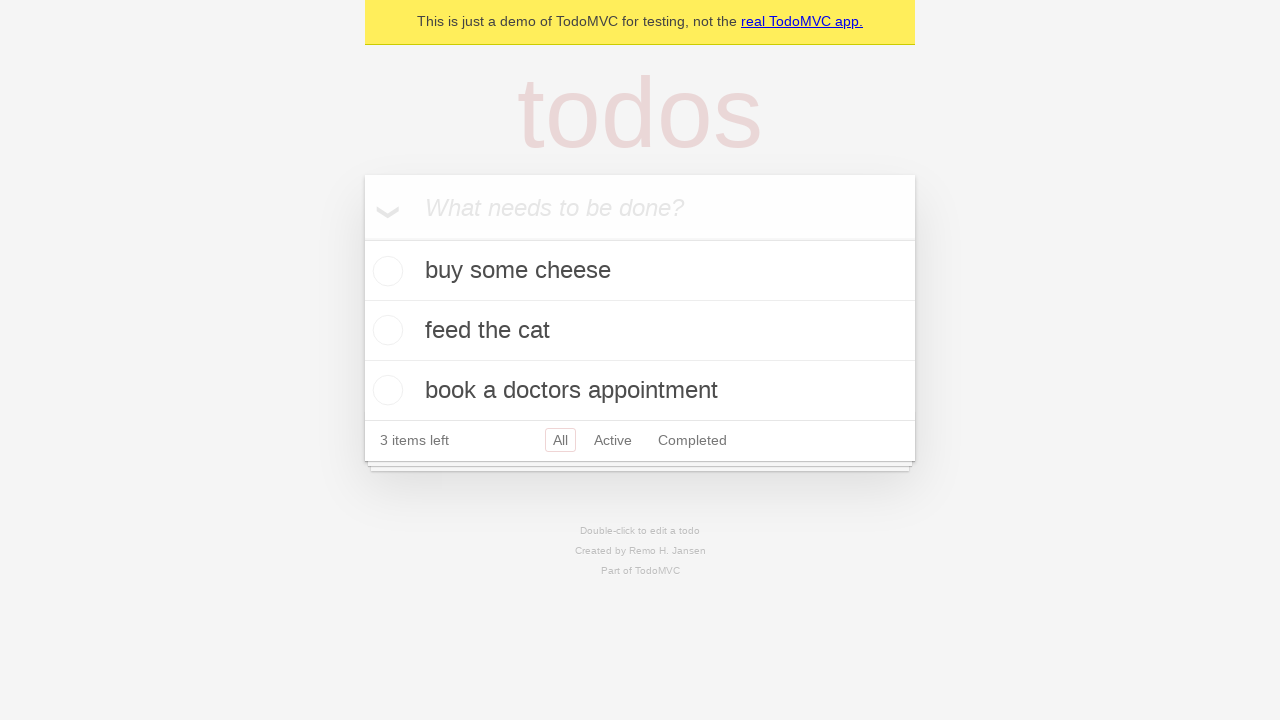

Checked the second todo item as completed at (385, 330) on .todo-list li .toggle >> nth=1
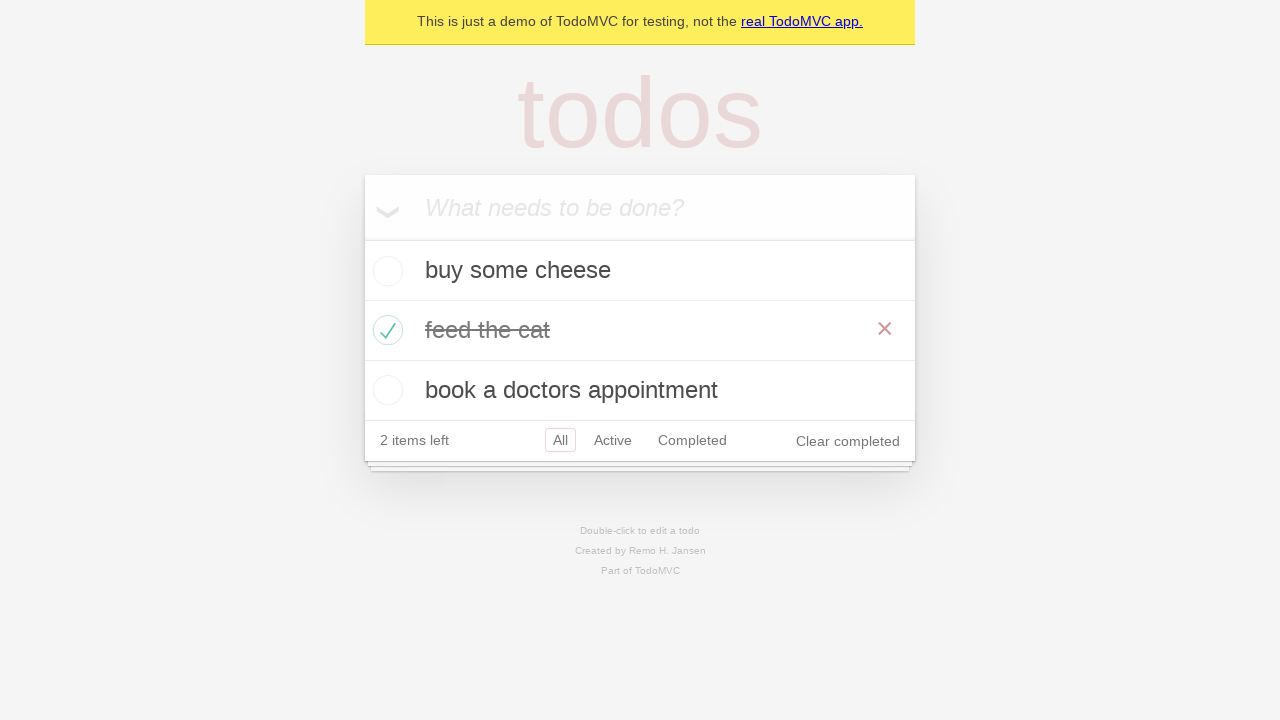

Clicked Active filter to display only active todos at (613, 440) on .filters >> text=Active
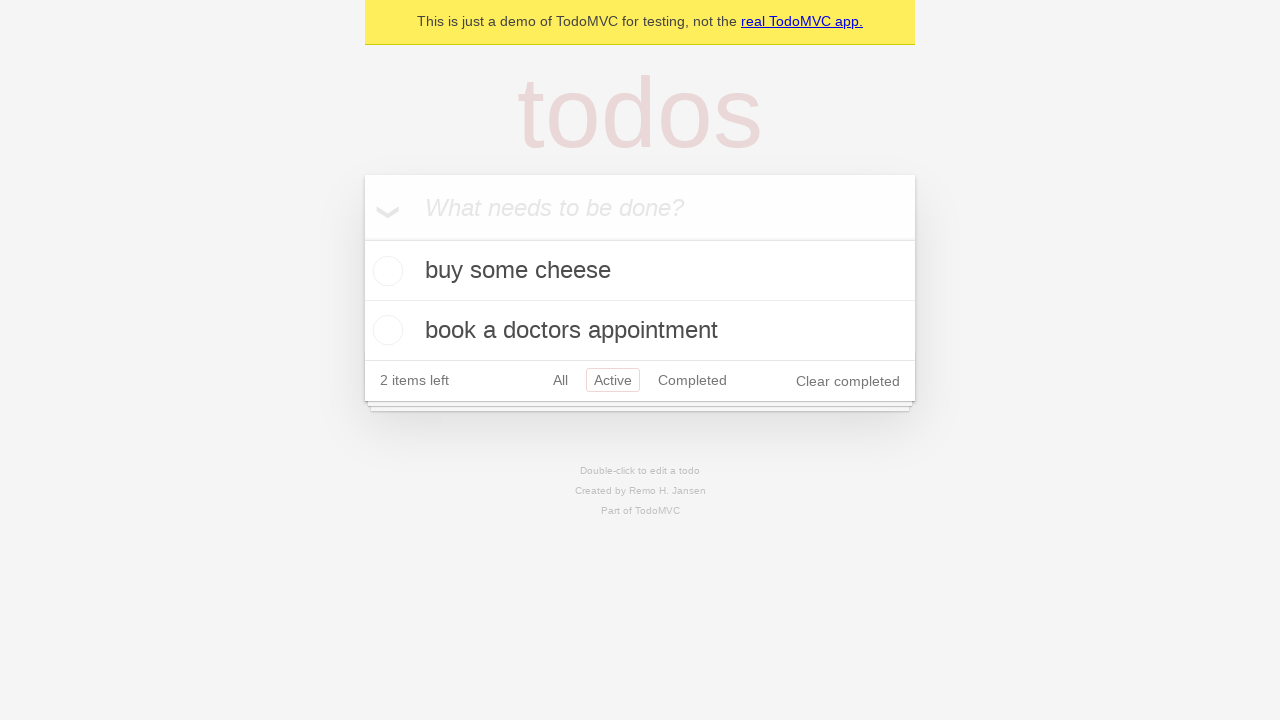

Clicked Completed filter to display only completed todos at (692, 380) on .filters >> text=Completed
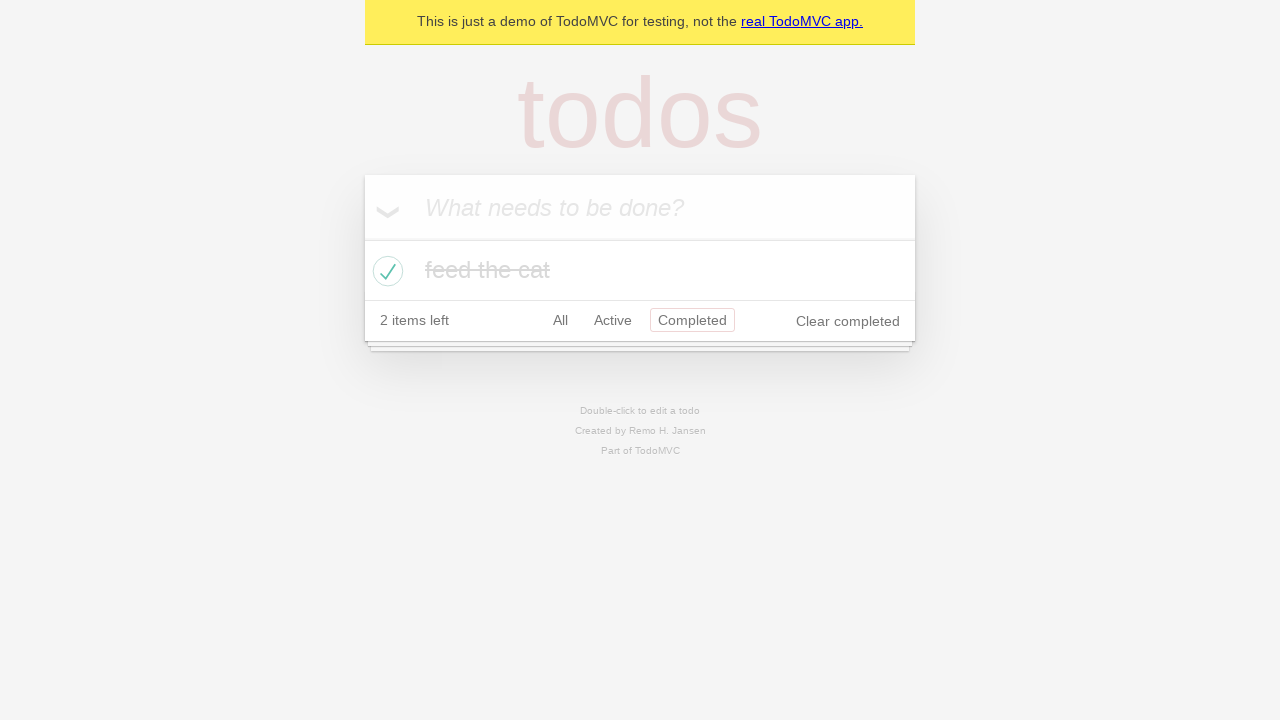

Clicked All filter to display all todos at (560, 320) on .filters >> text=All
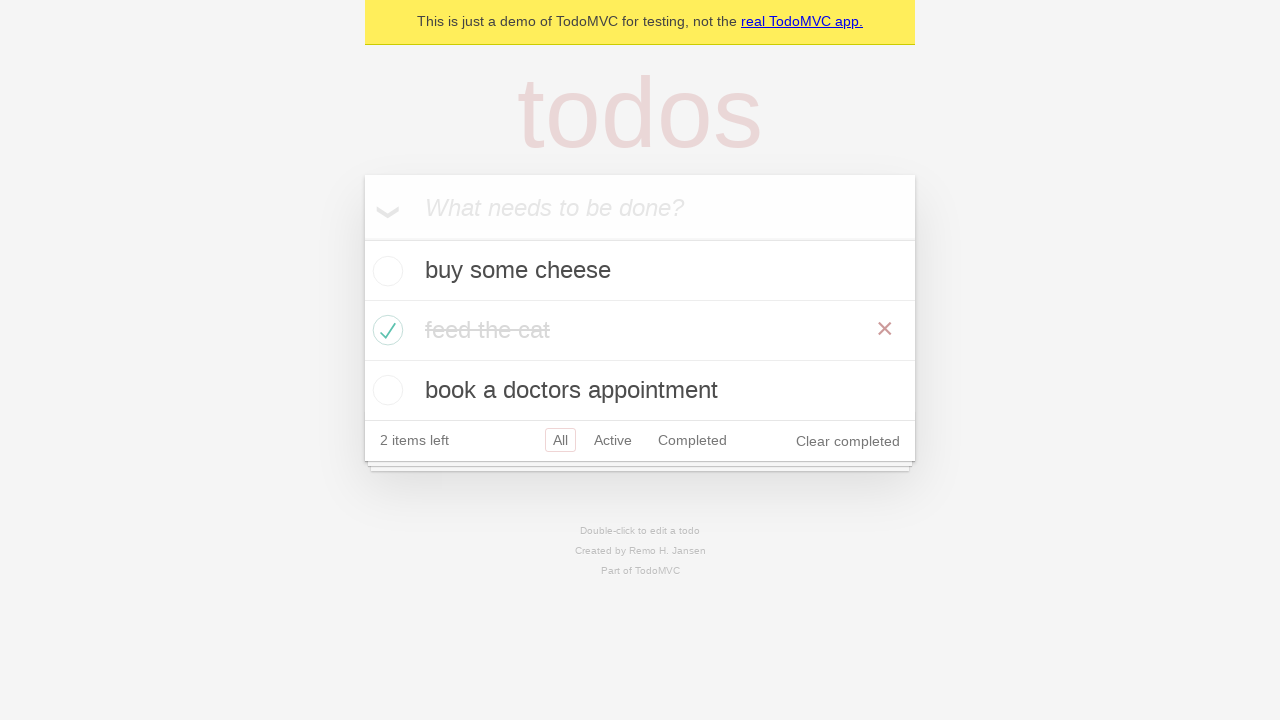

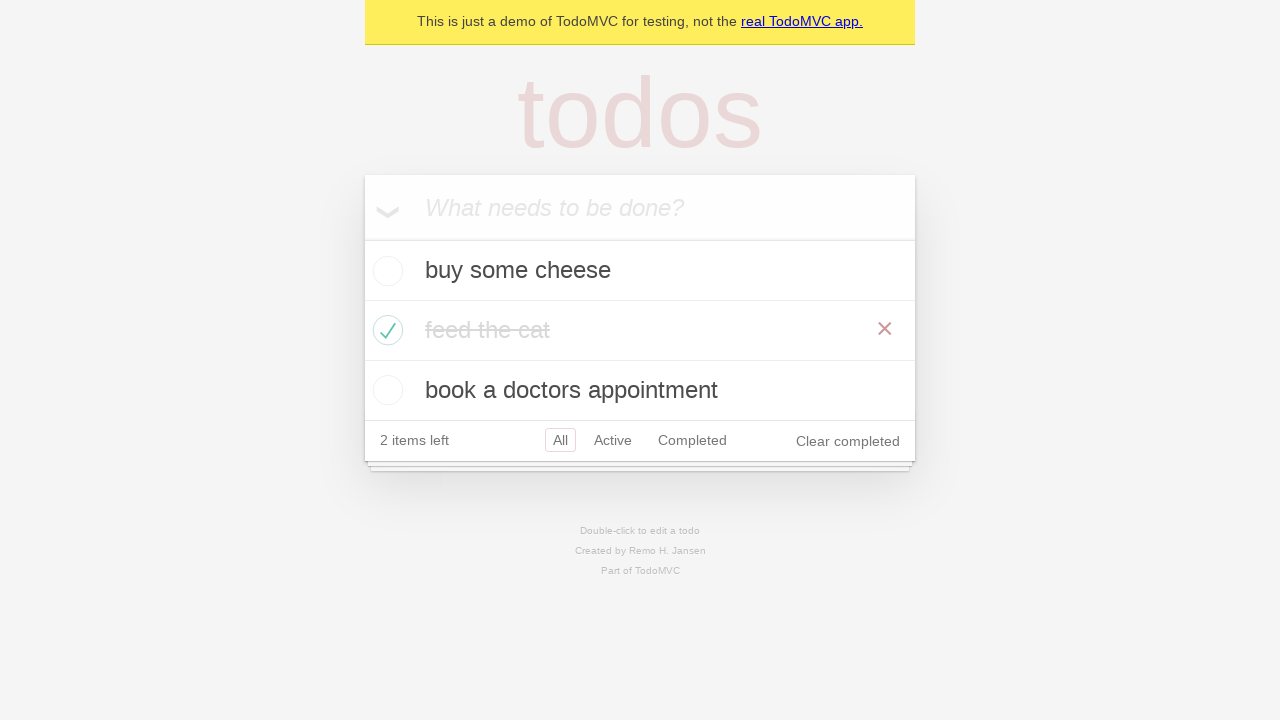